Tests the search functionality on python.org by entering a search query "pycon" and submitting the form, then verifying results are returned

Starting URL: http://www.python.org

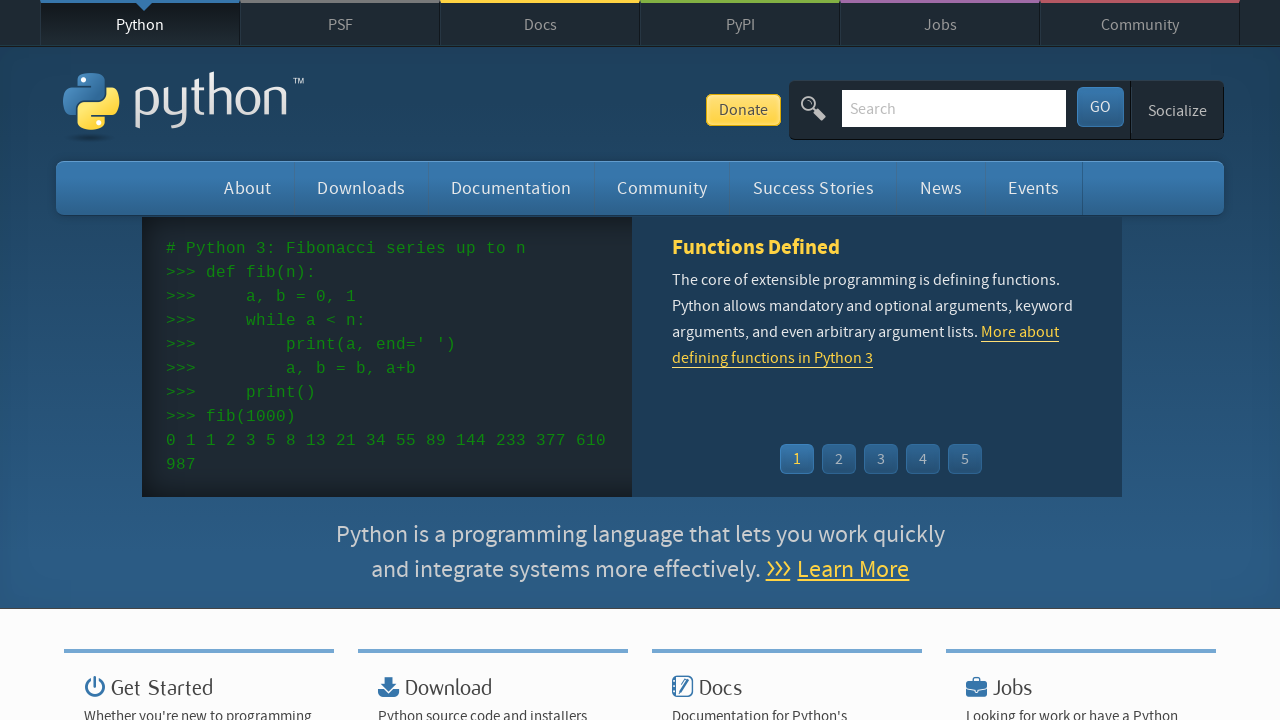

Verified page title contains 'Python'
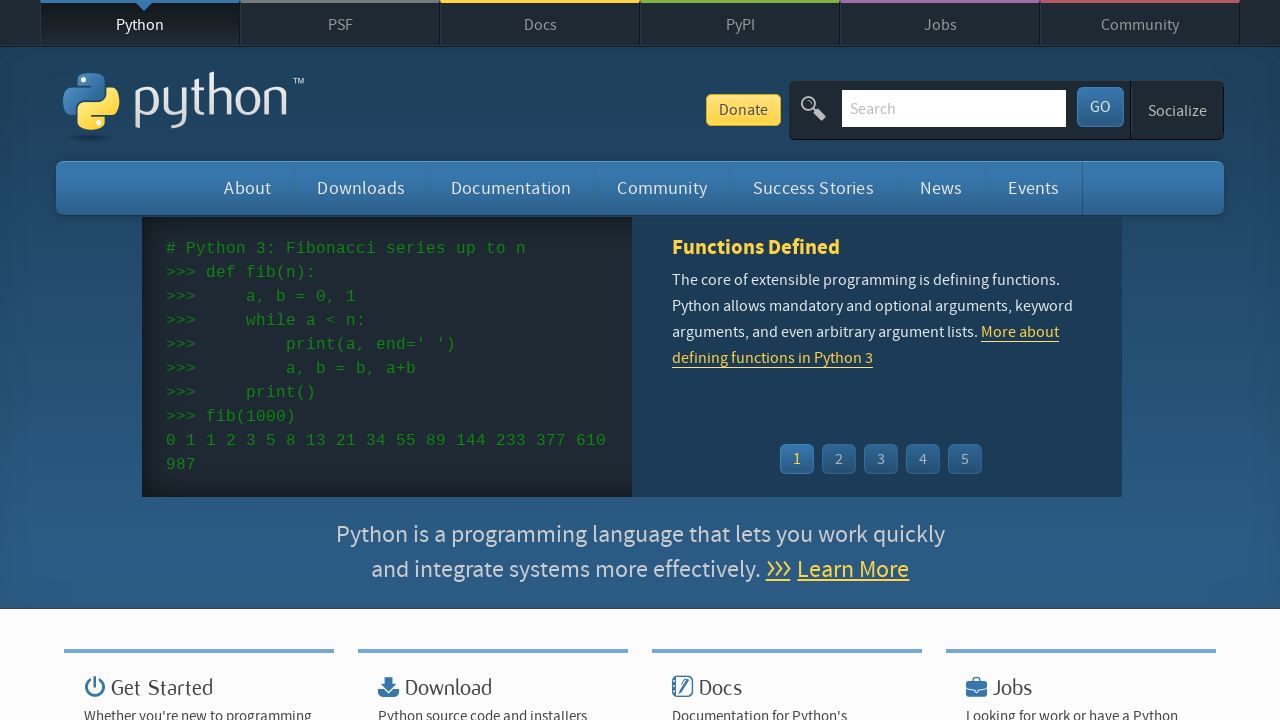

Filled search field with 'pycon' on input[name='q']
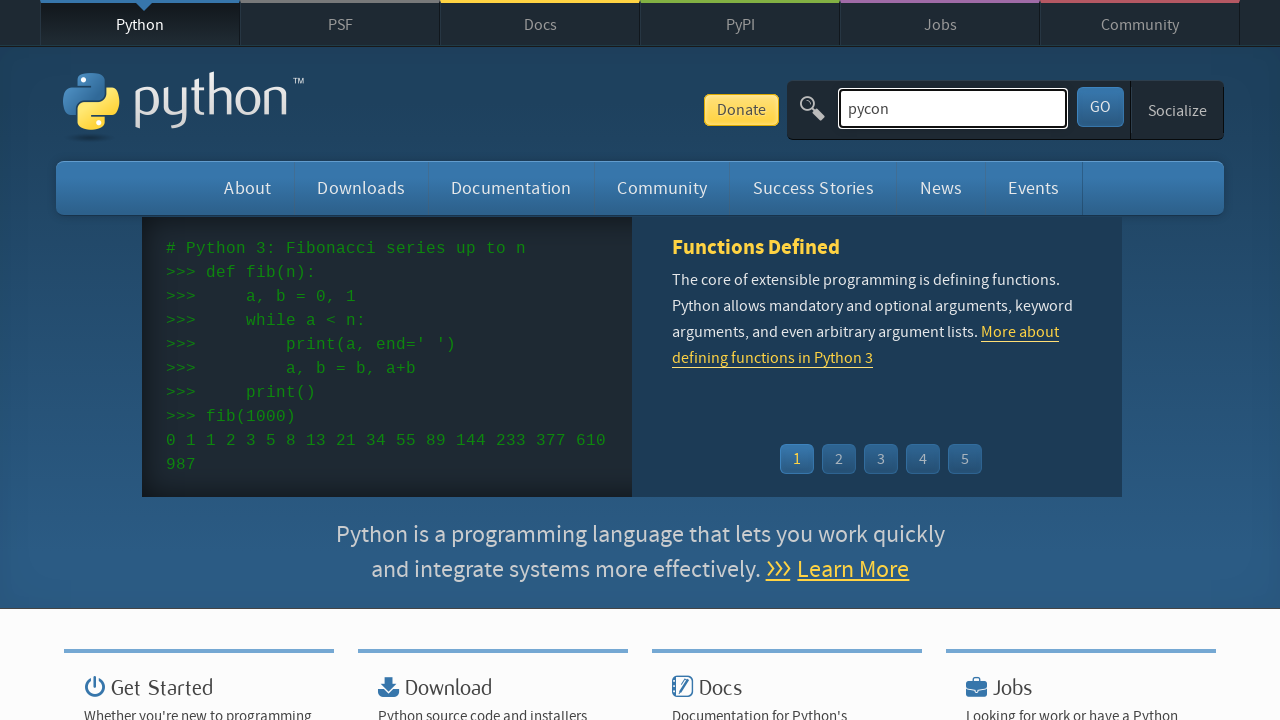

Pressed Enter to submit search form on input[name='q']
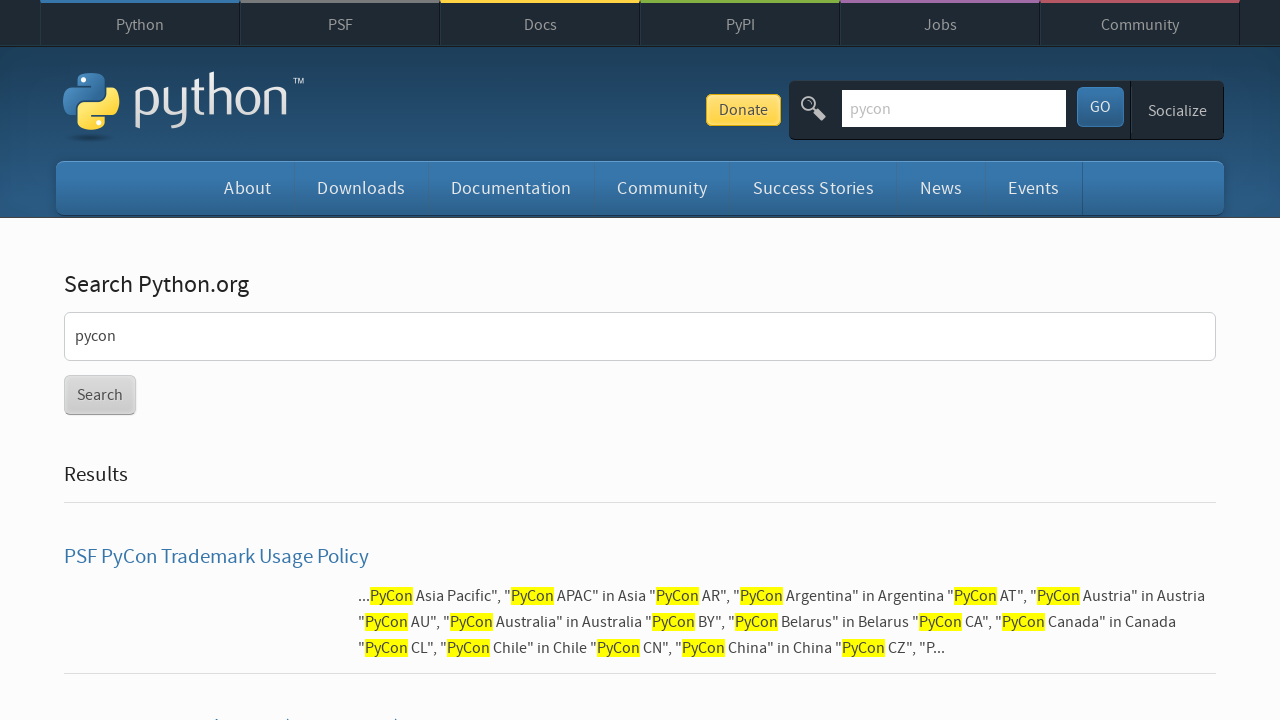

Waited for network idle state
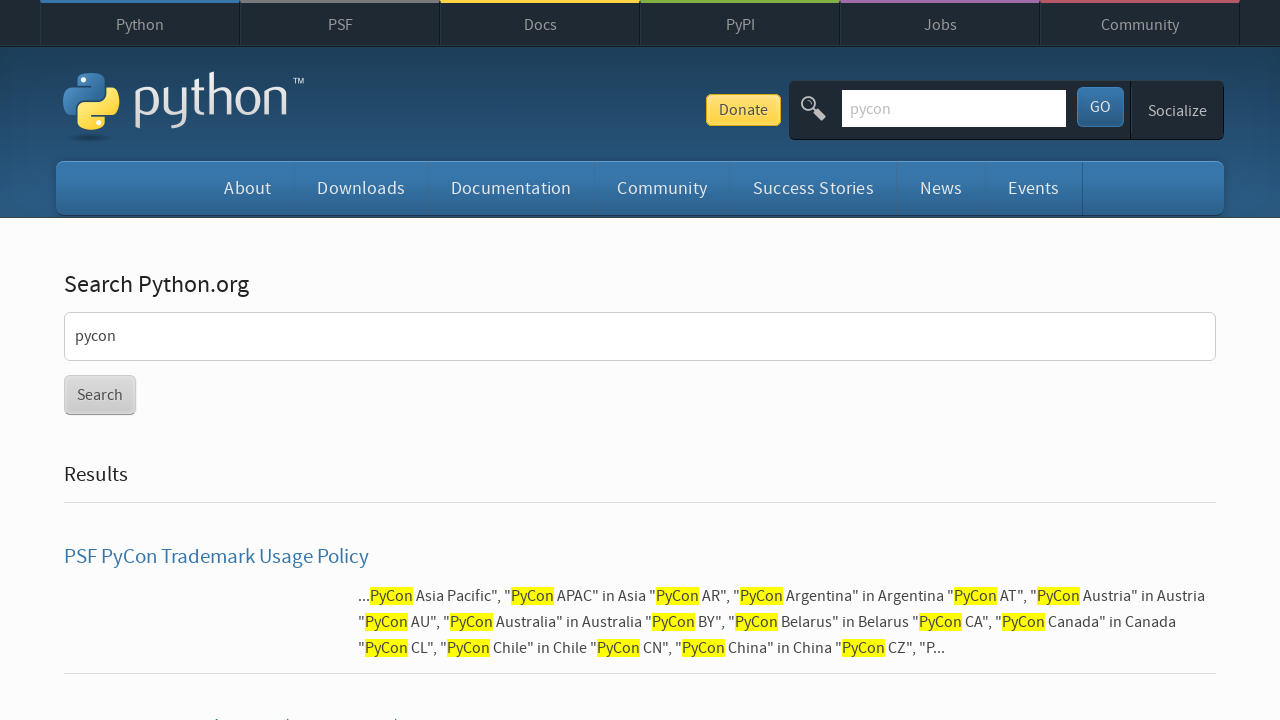

Verified search results were returned (no 'No results found' message)
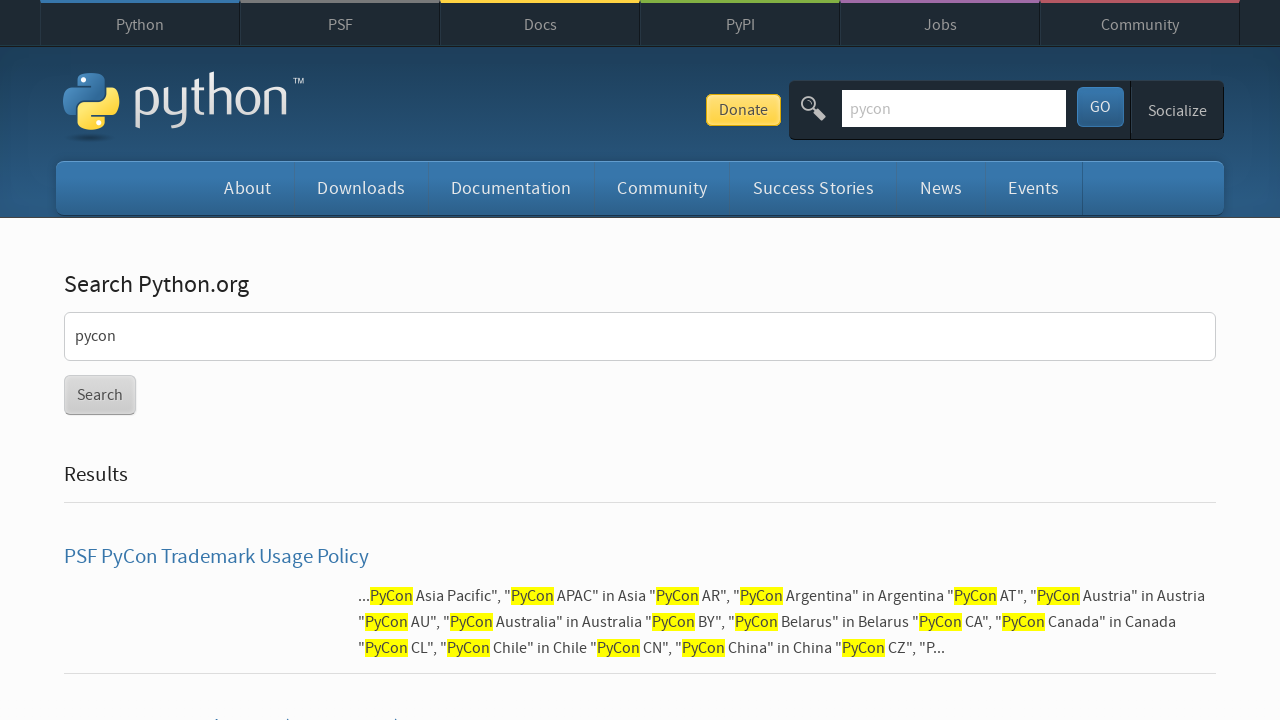

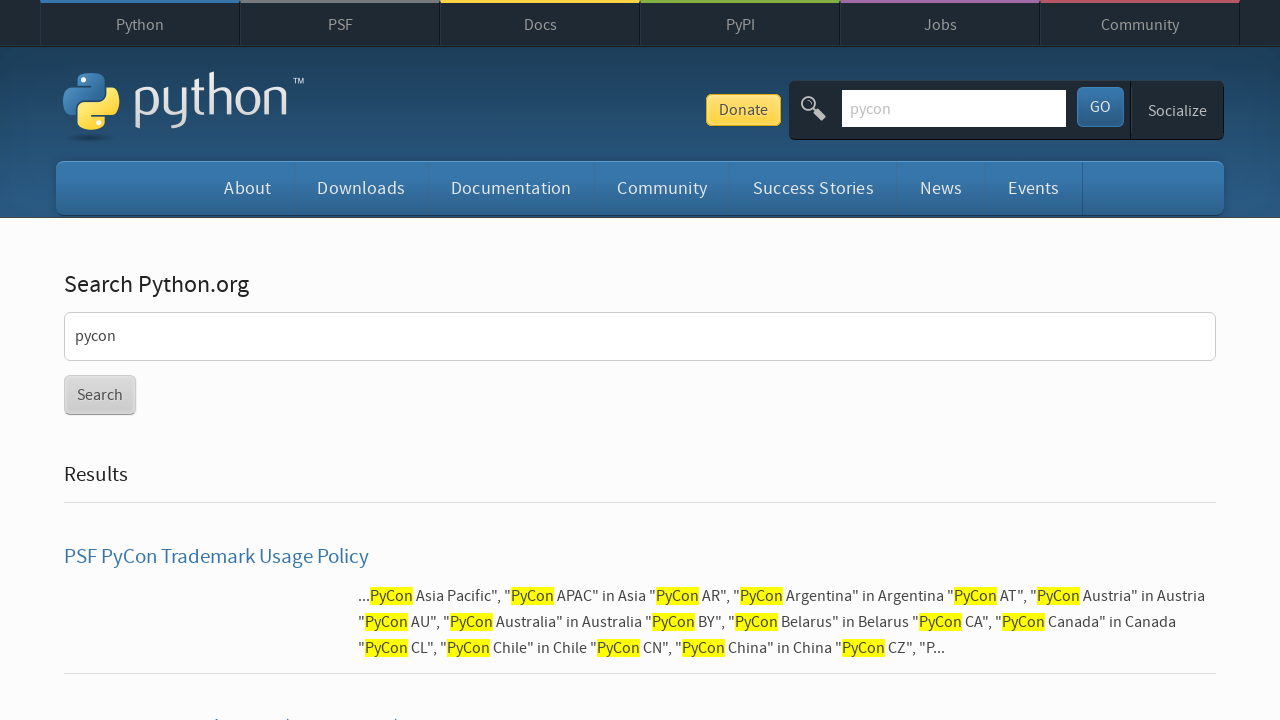